Tests sortable list functionality by dragging Item 7 to the position of Item 2, then verifies the sort was successful by checking the item order.

Starting URL: https://jqueryui.com/sortable/

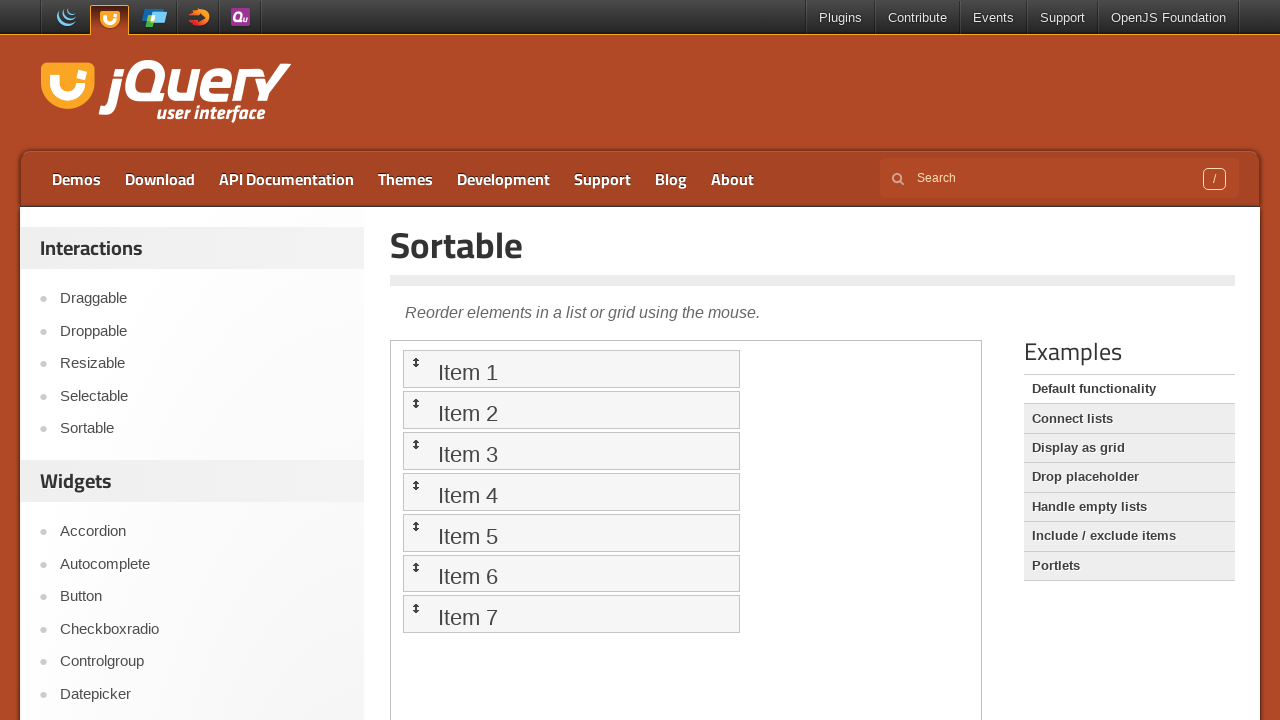

Located the demo iframe
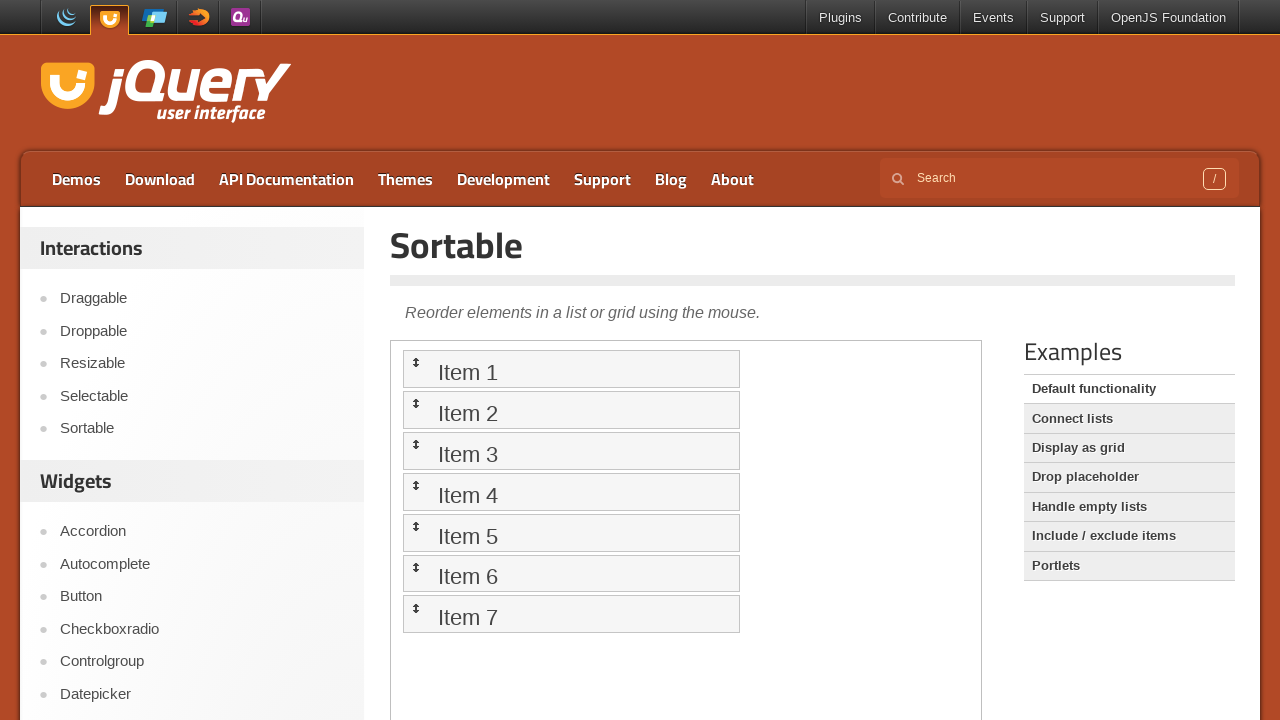

Located Item 7 in the sortable list
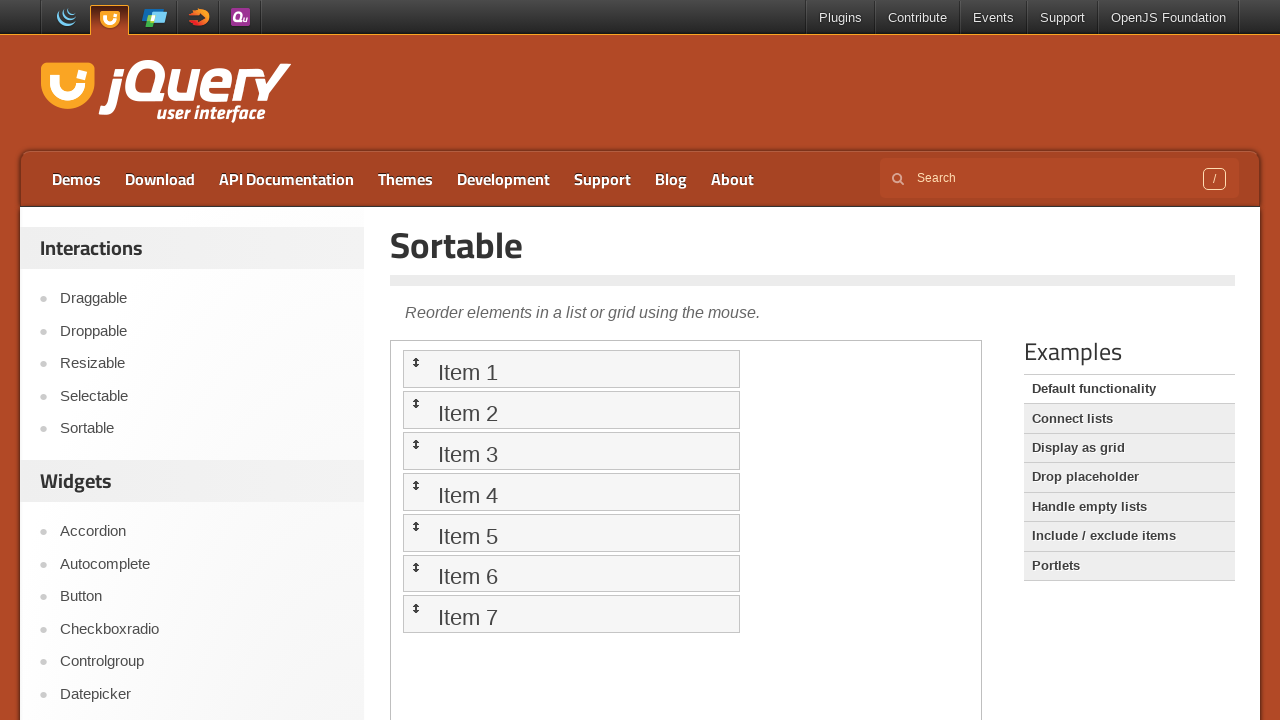

Located Item 2 in the sortable list
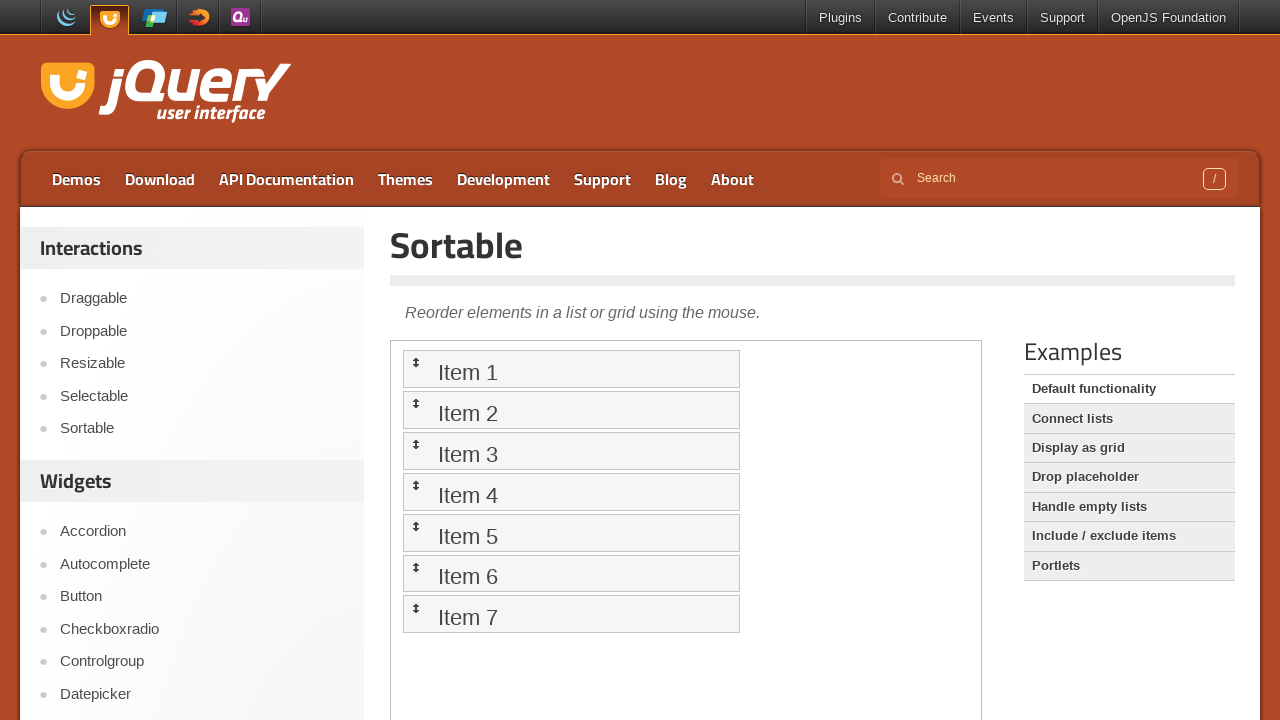

Dragged Item 7 to Item 2's position at (571, 410)
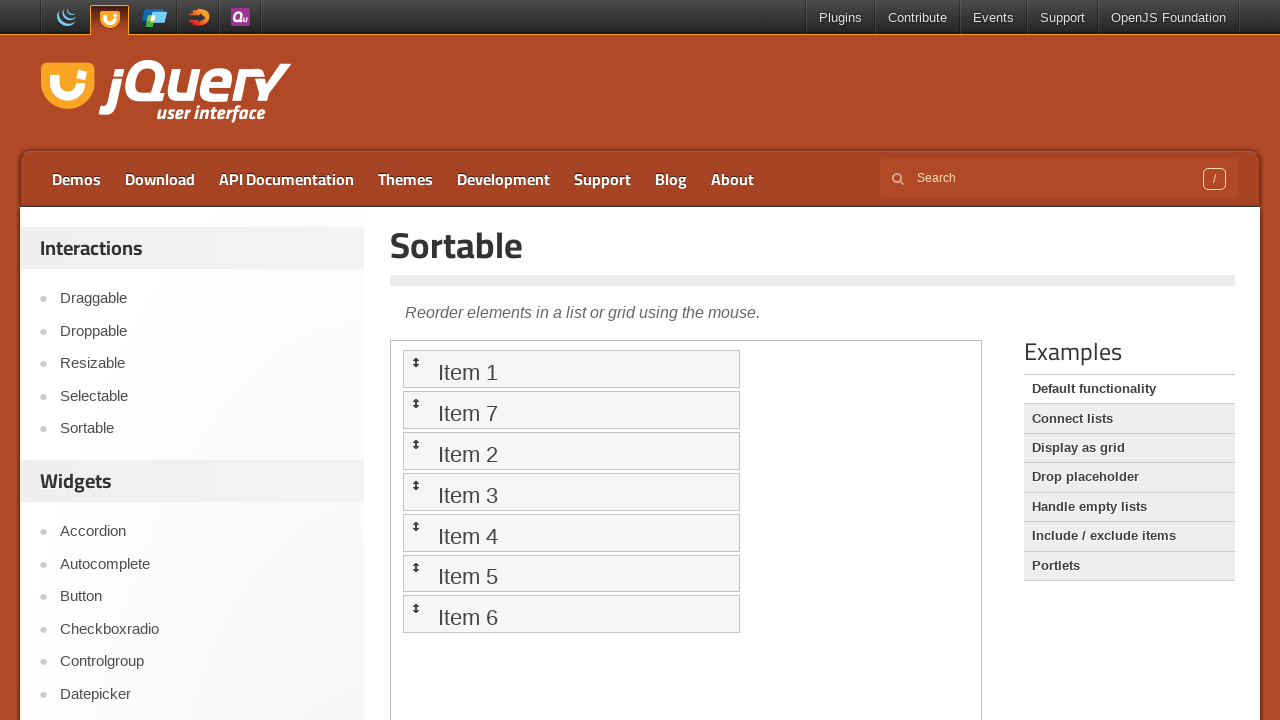

Waited for sort animation to complete
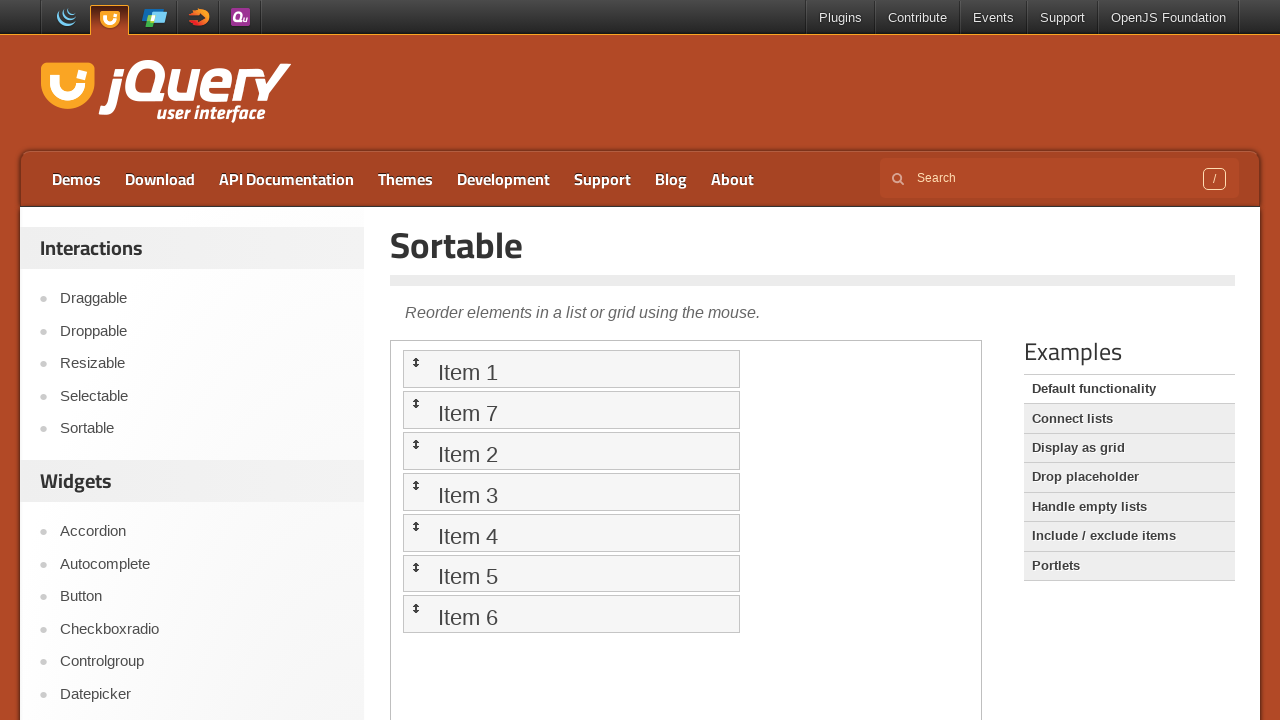

Located the second item in the sorted list
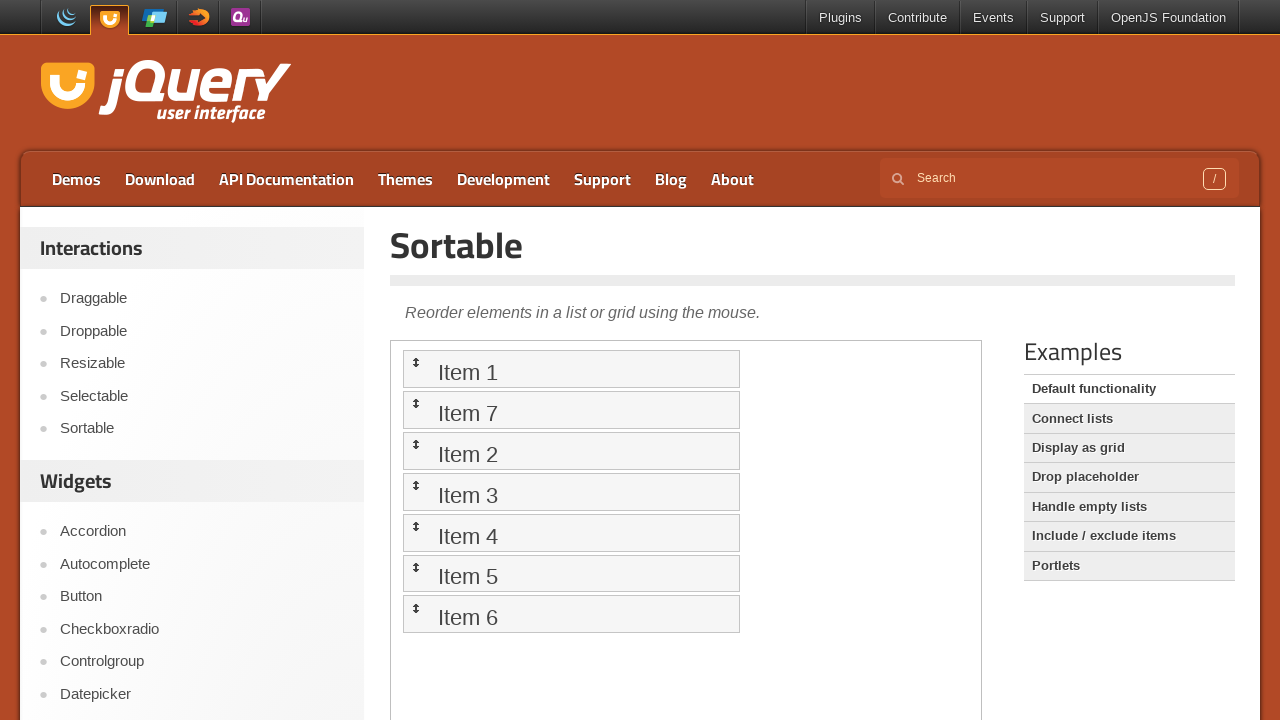

Verified Item 7 is now in the second position
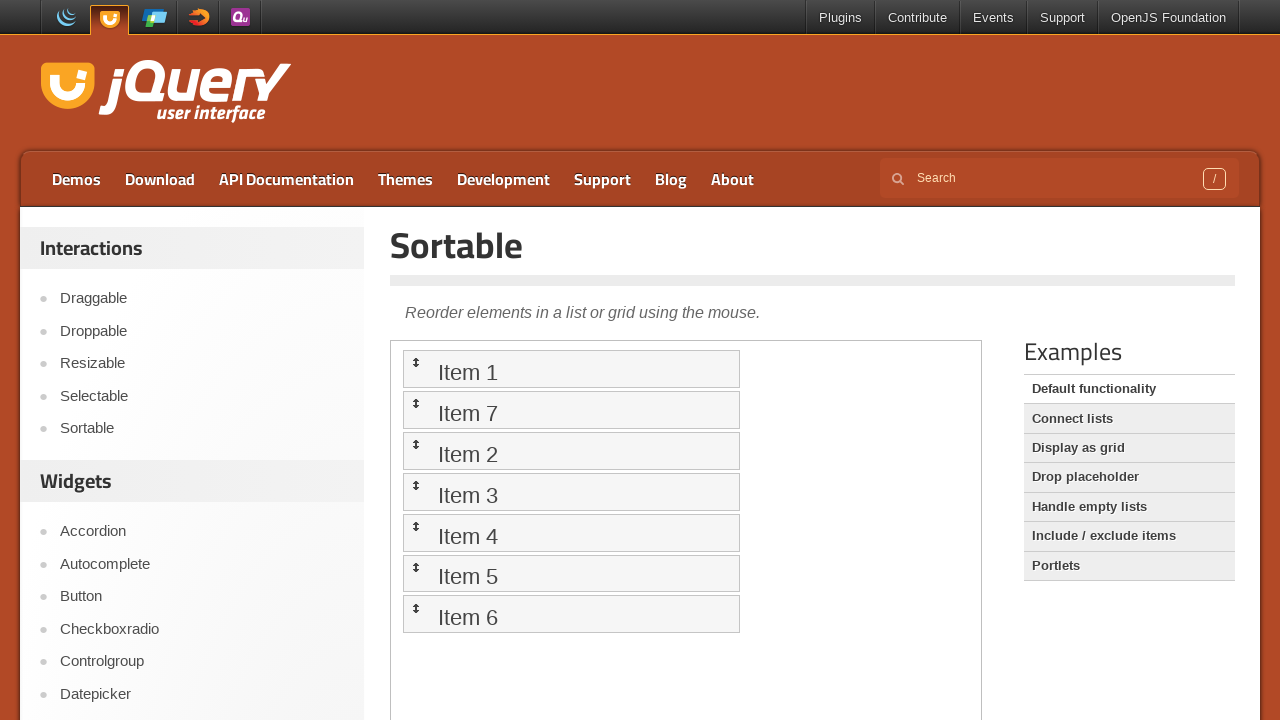

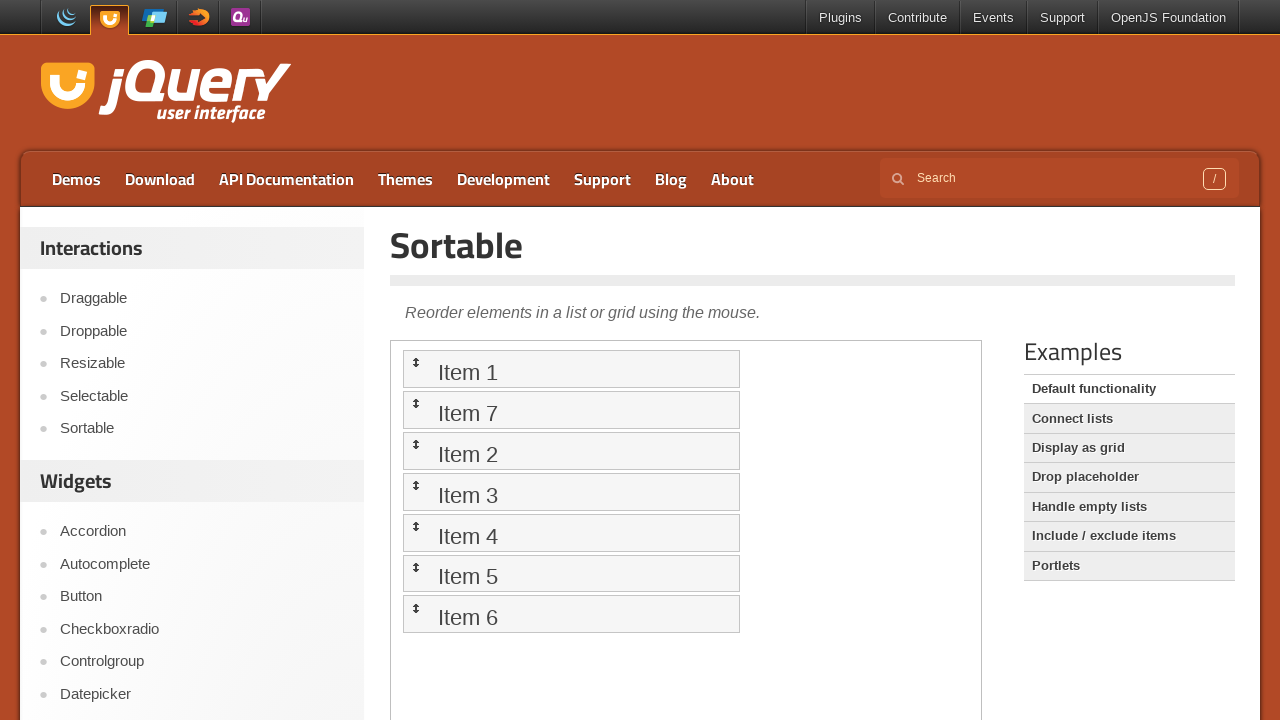